Navigates to HDFC Bank website and waits for the page to load. This is a minimal test that simply verifies the homepage is accessible.

Starting URL: http://hdfcbank.com

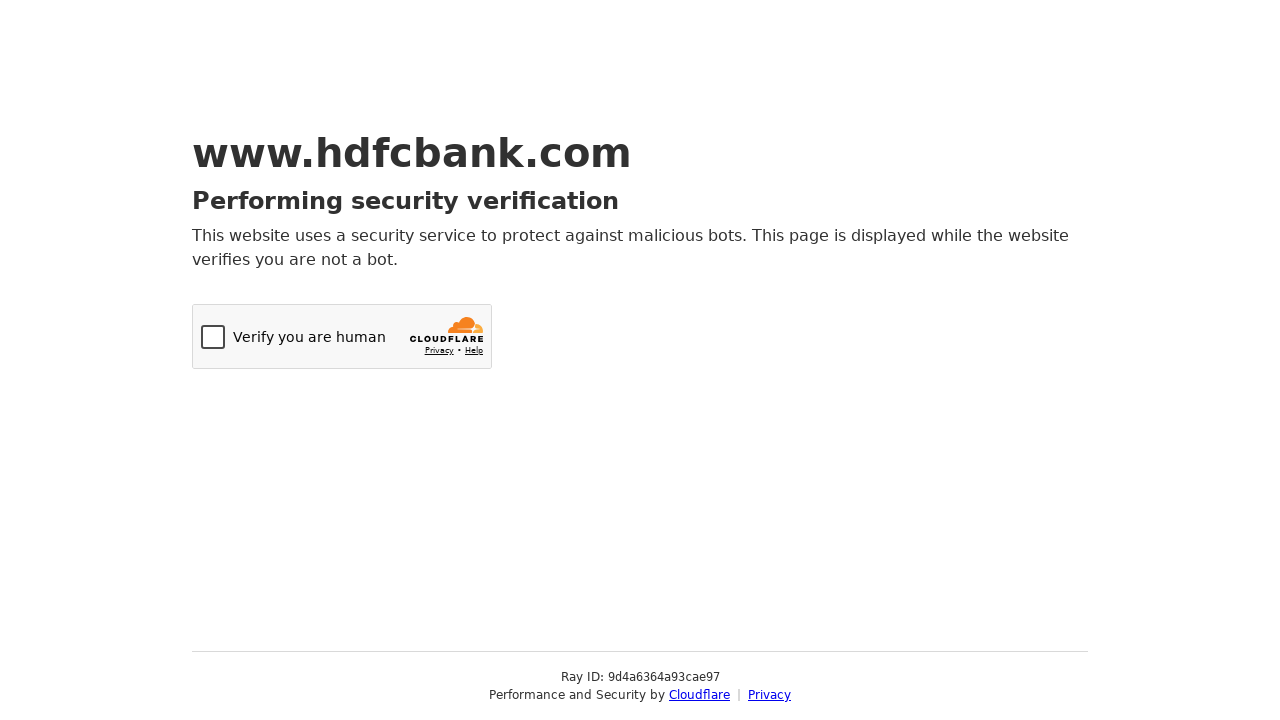

Navigated to HDFC Bank homepage at http://hdfcbank.com
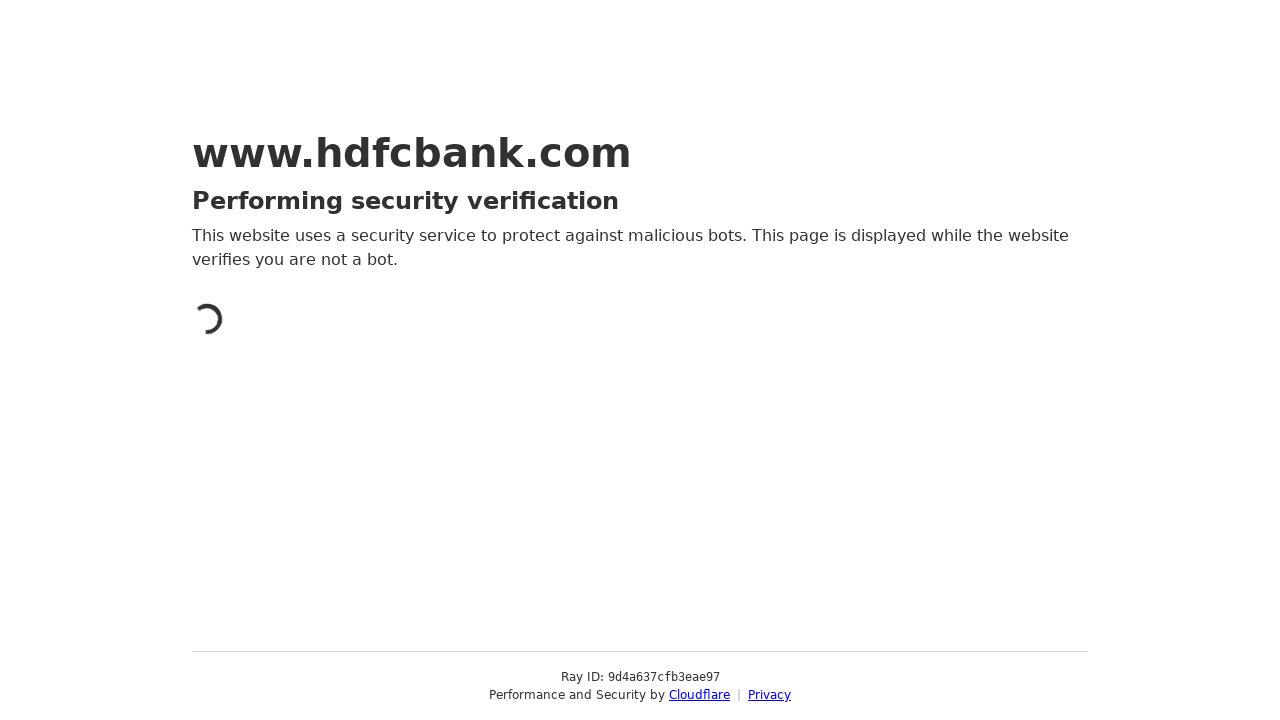

Page fully loaded - DOM content ready
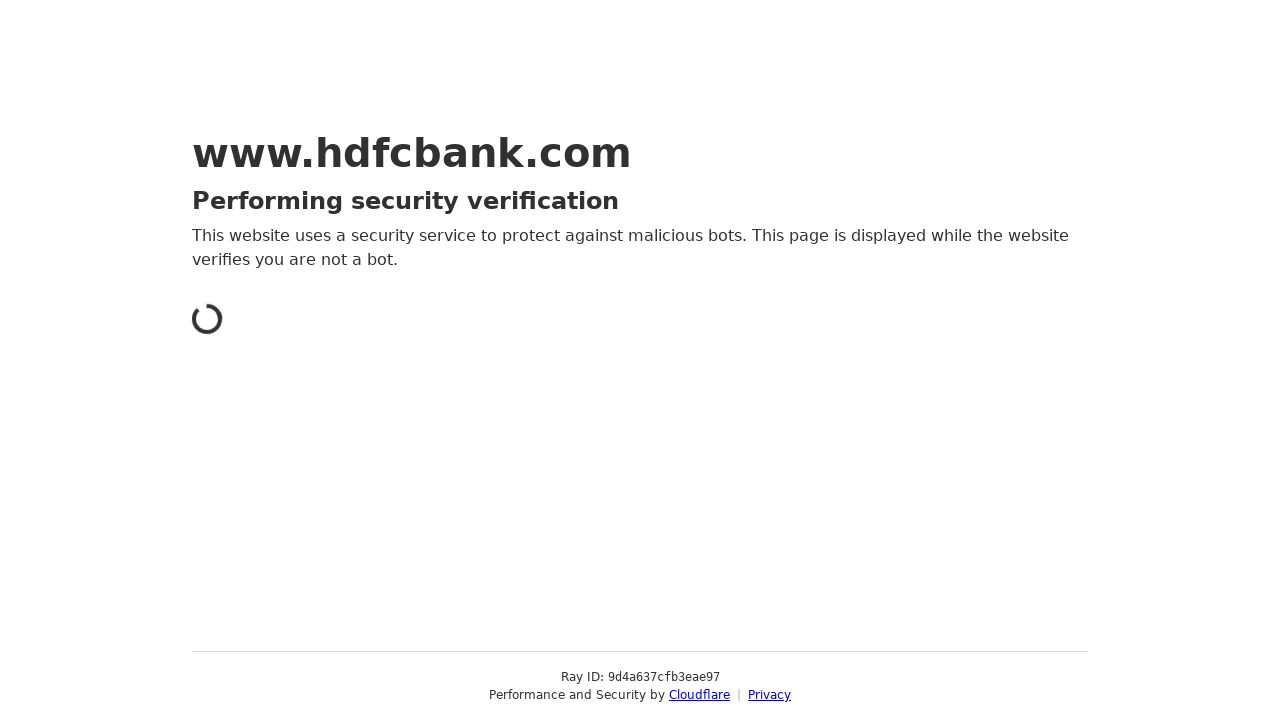

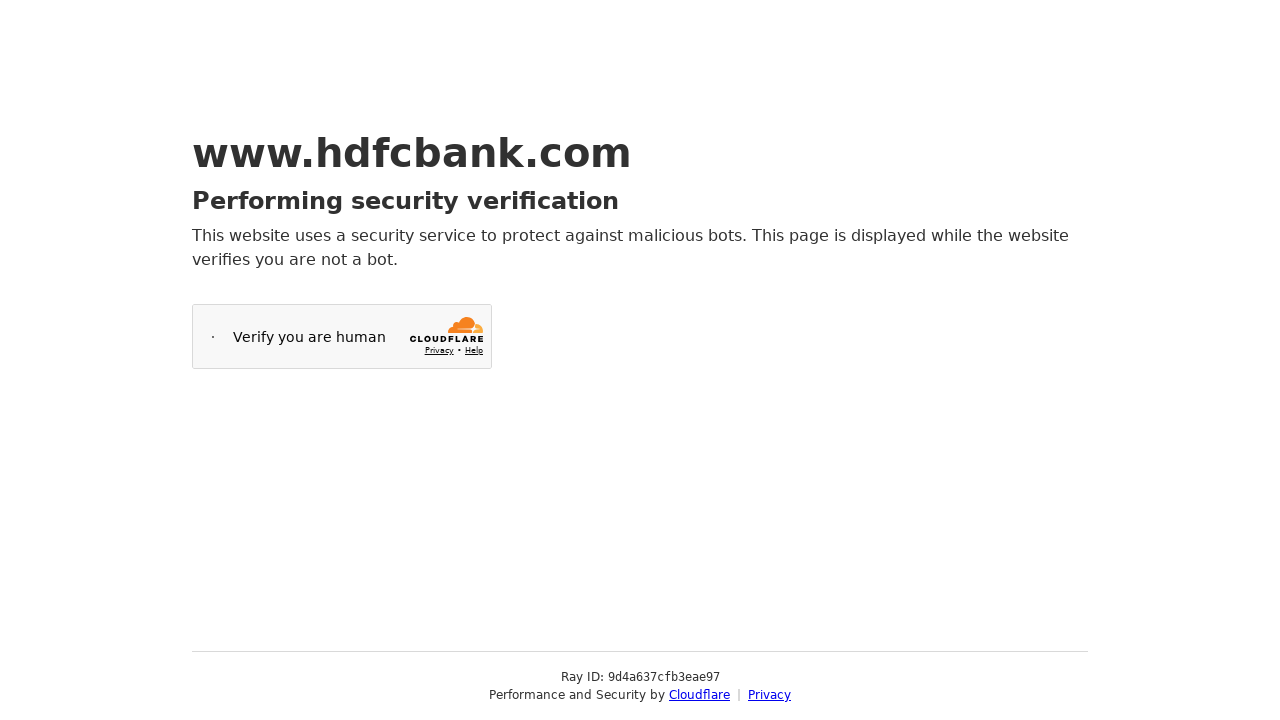